Tests login form validation with empty credentials by entering text in username and password fields, clearing both fields, clicking login, and verifying the "Username is required" error message appears.

Starting URL: https://www.saucedemo.com/

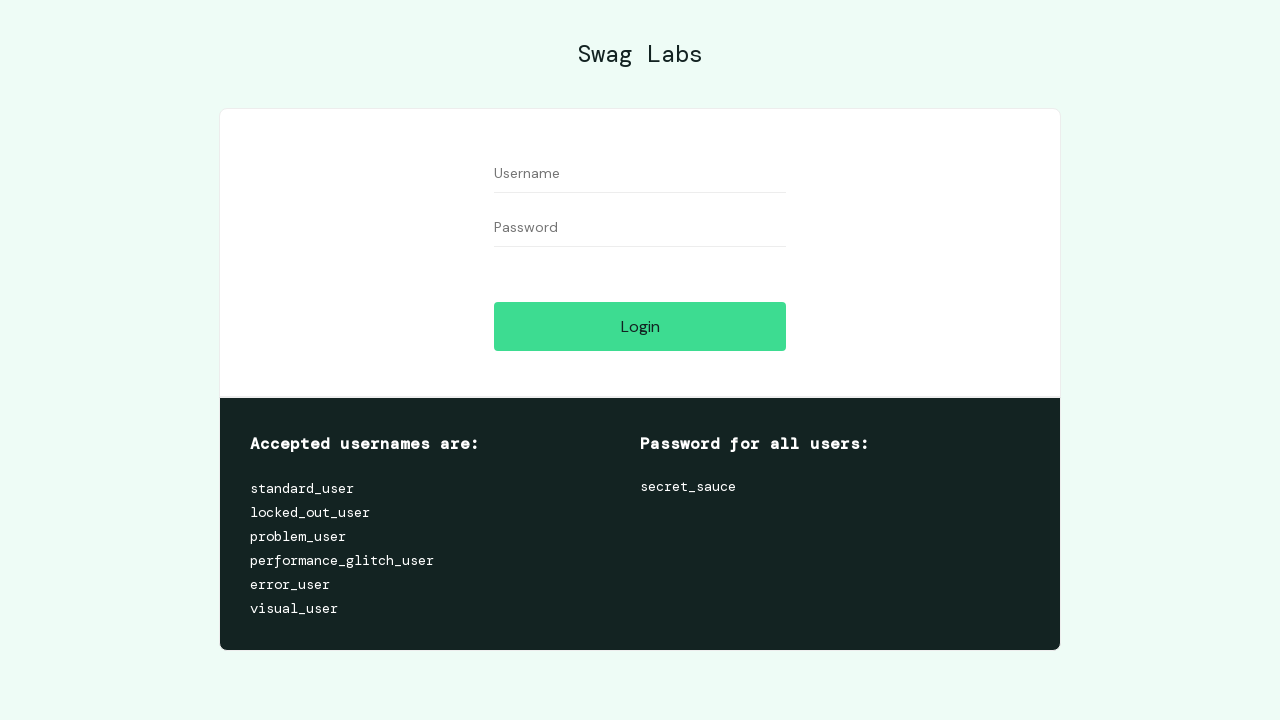

Filled username field with 'testuser123' on //input[@id='user-name']
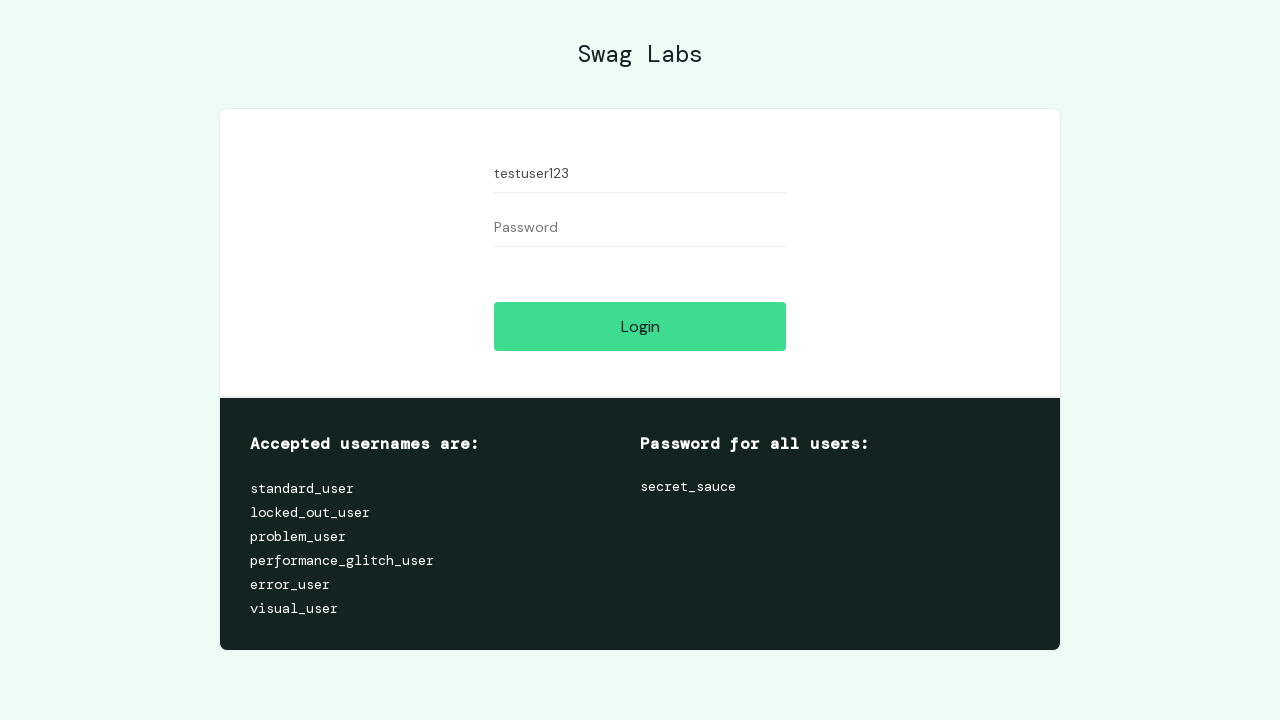

Filled password field with 'testpassword456' on //input[@id='password']
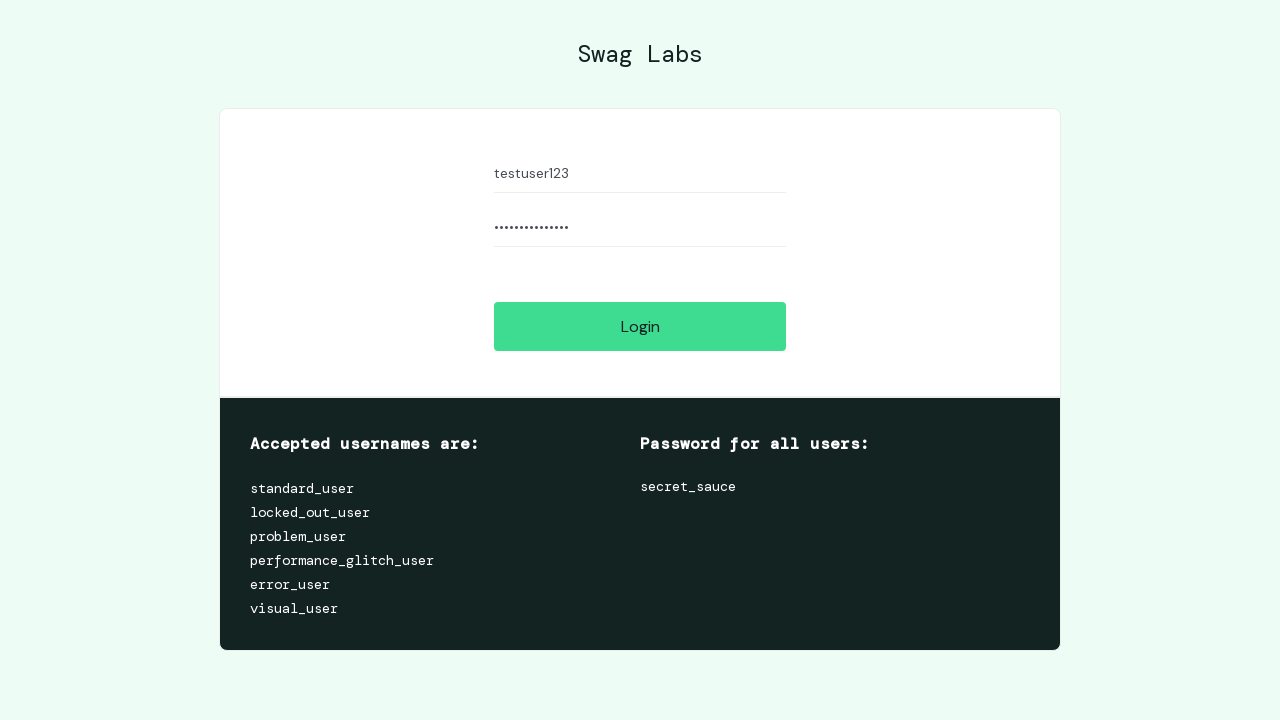

Cleared username field on //input[@id='user-name']
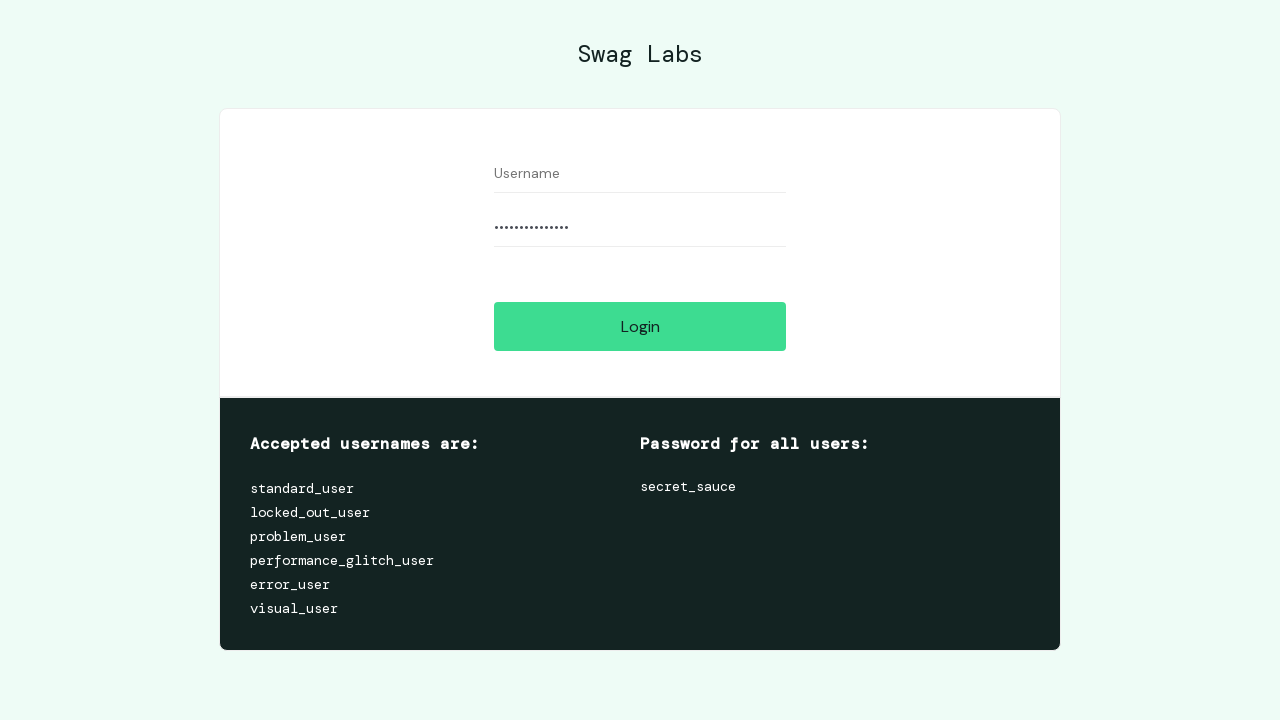

Cleared password field on //input[@id='password']
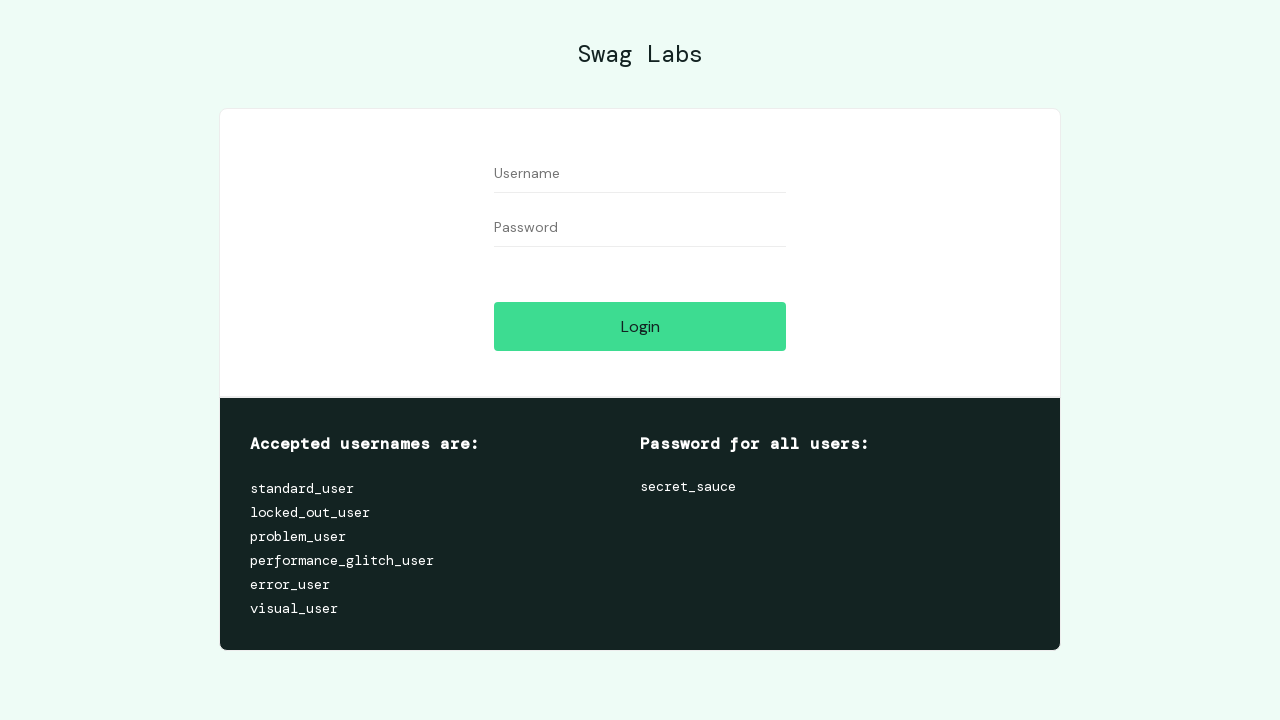

Clicked login button at (640, 326) on xpath=//input[@id='login-button']
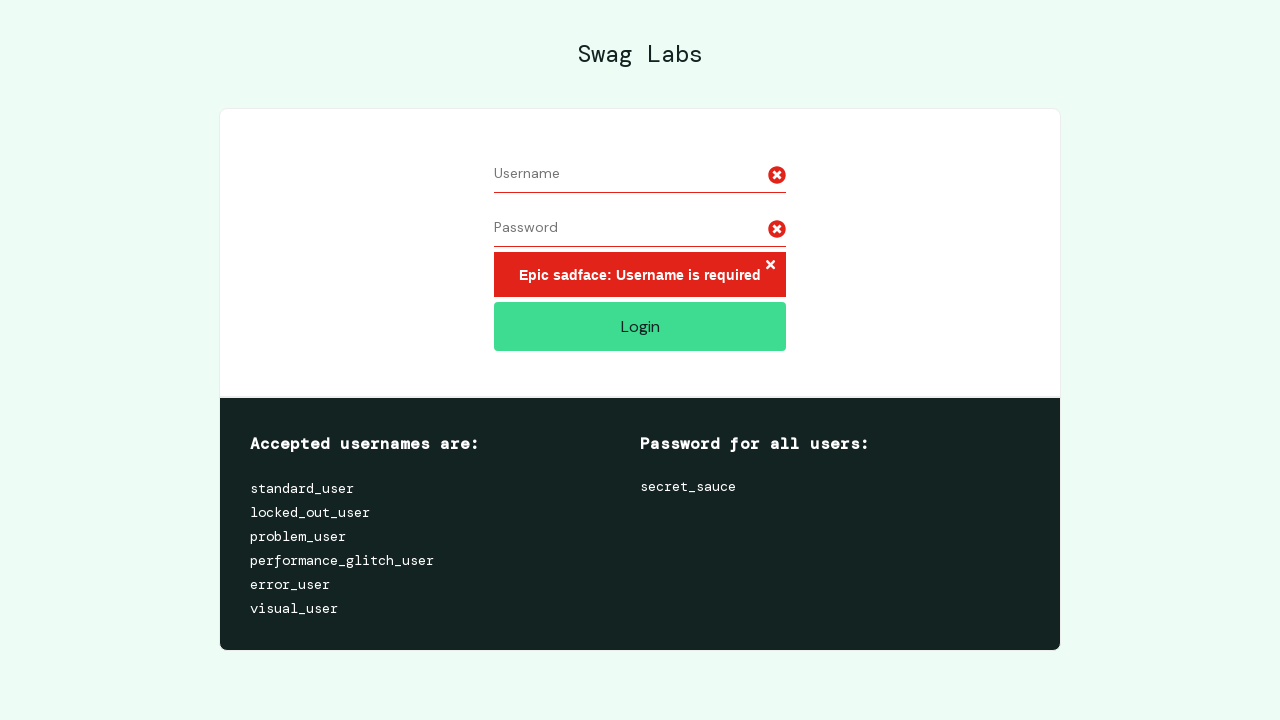

Error message element loaded
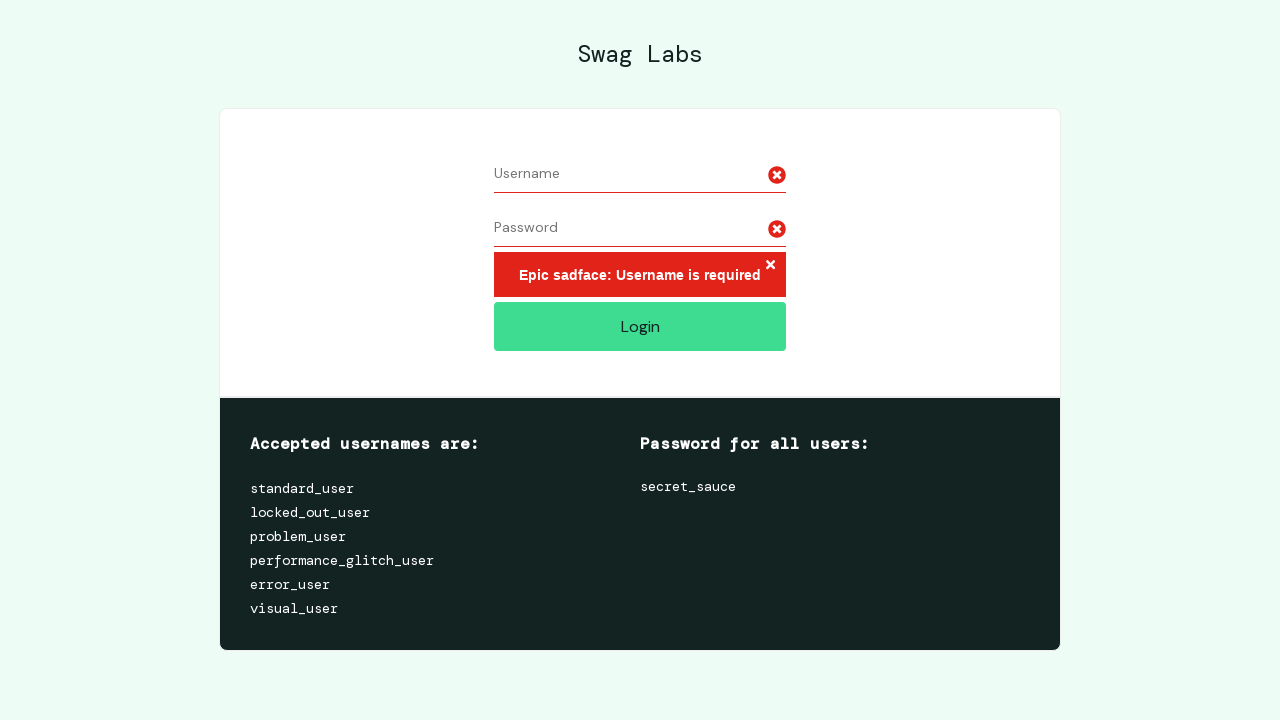

Retrieved error message text content
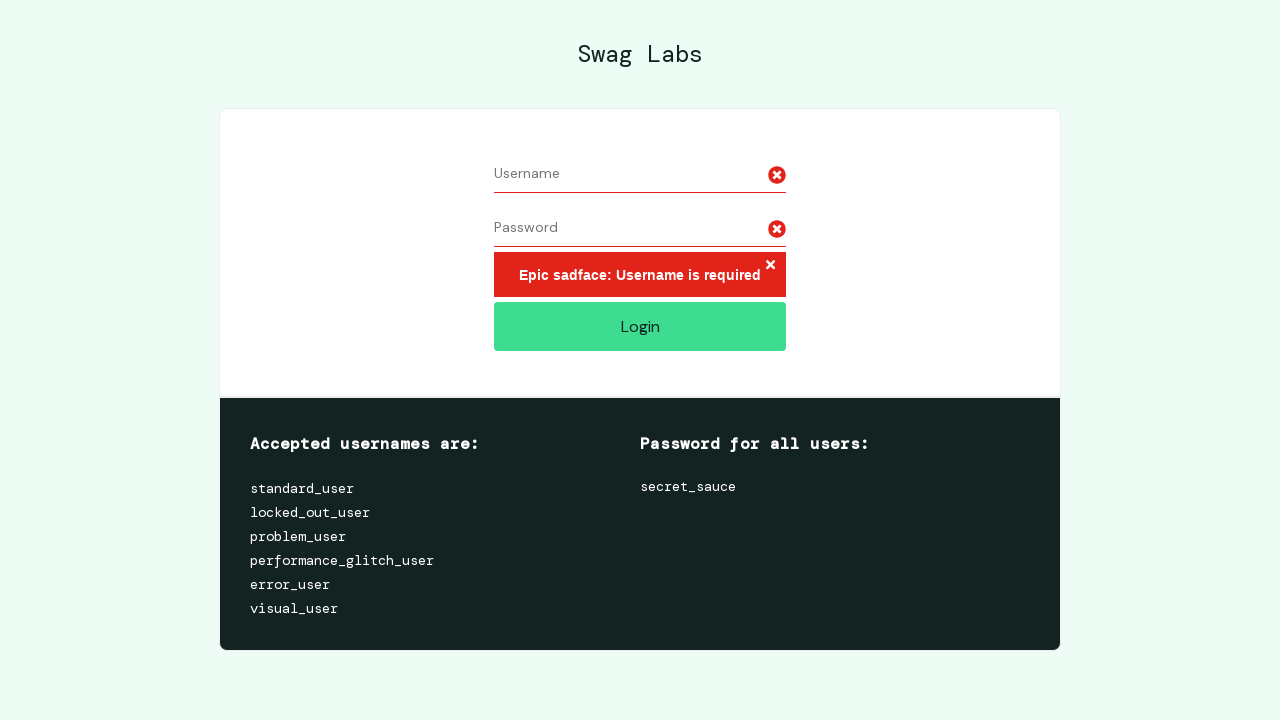

Verified 'Username is required' error message is present
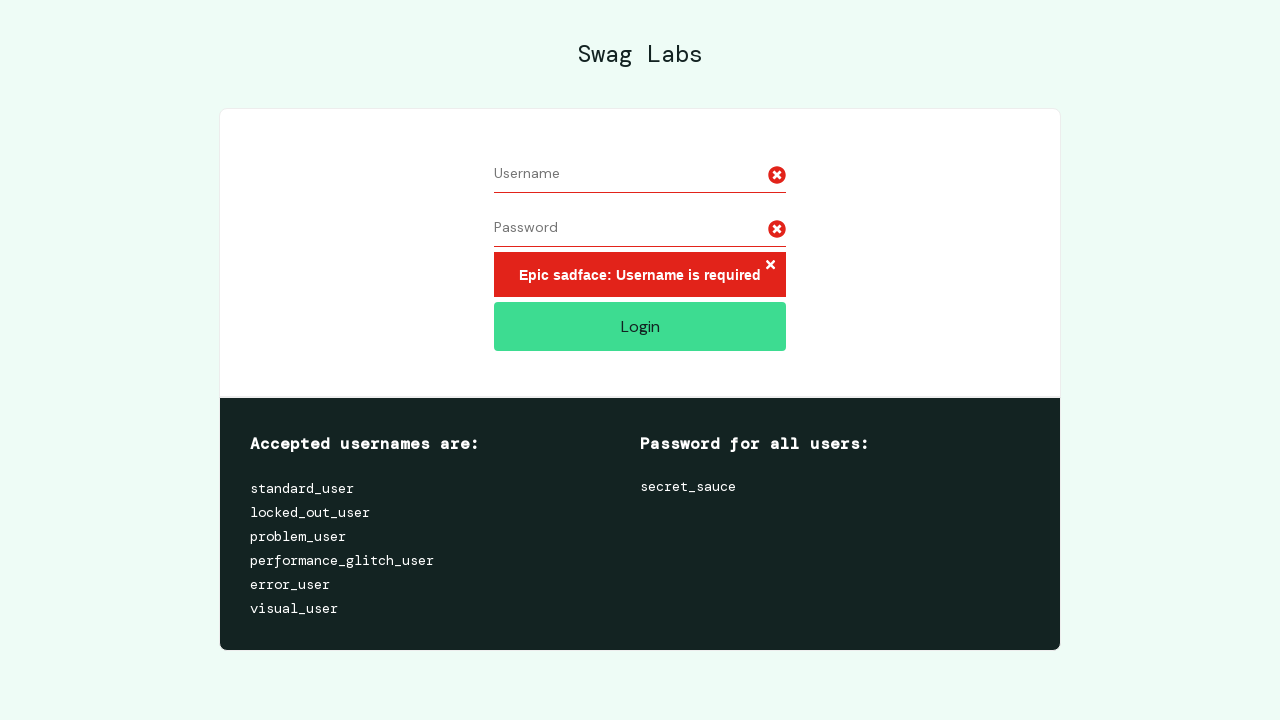

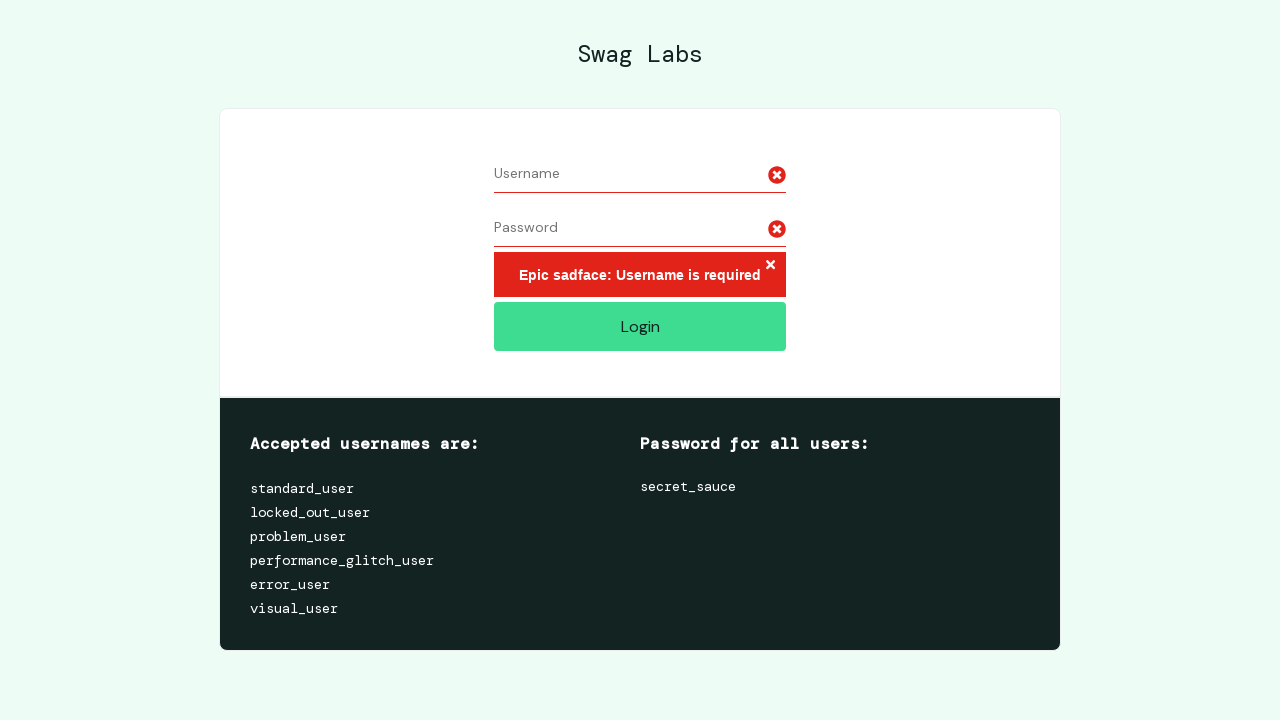